Tests checkbox functionality by clicking three checkboxes

Starting URL: https://rahulshettyacademy.com/AutomationPractice/

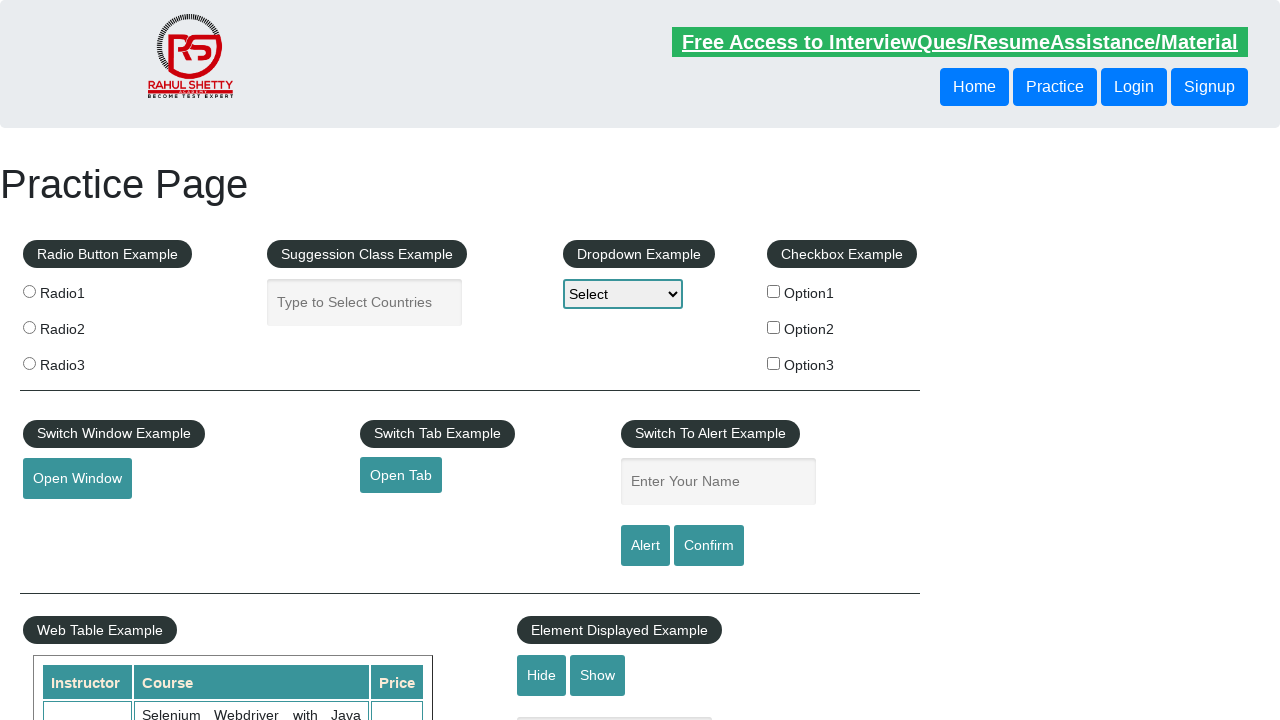

Clicked checkbox option 1 at (774, 291) on input#checkBoxOption1
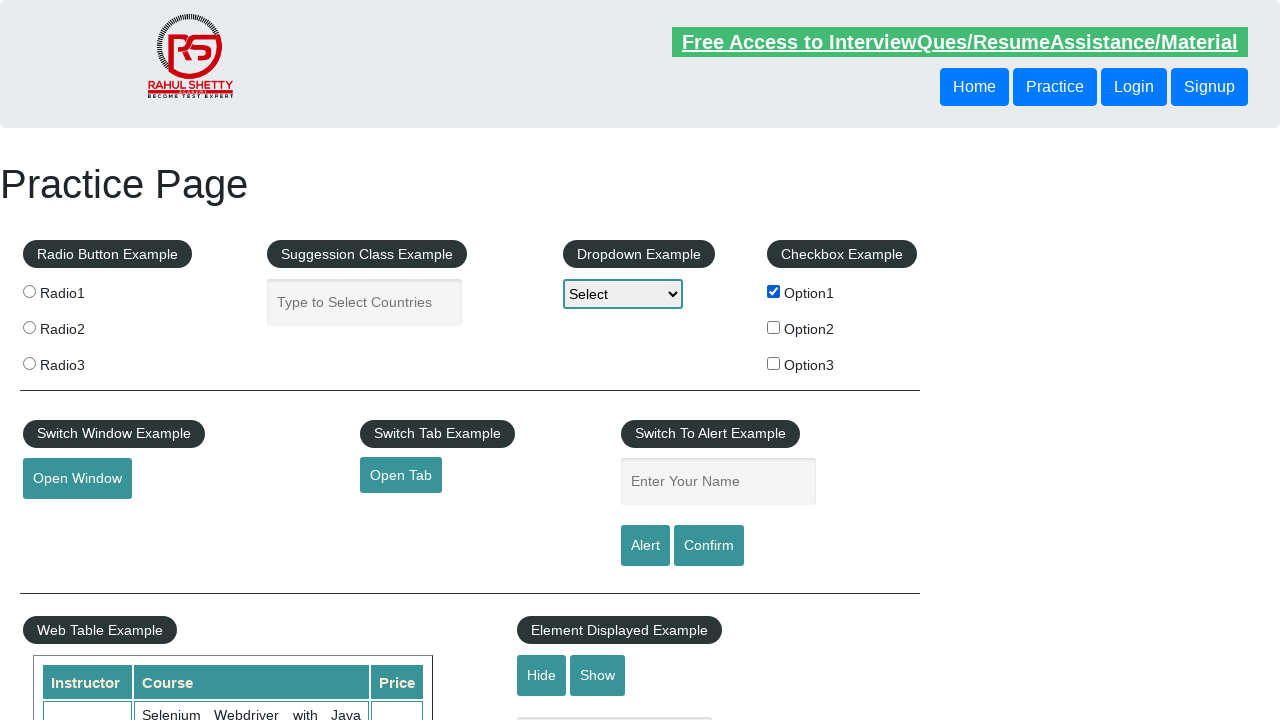

Clicked checkbox option 2 at (774, 327) on input#checkBoxOption2
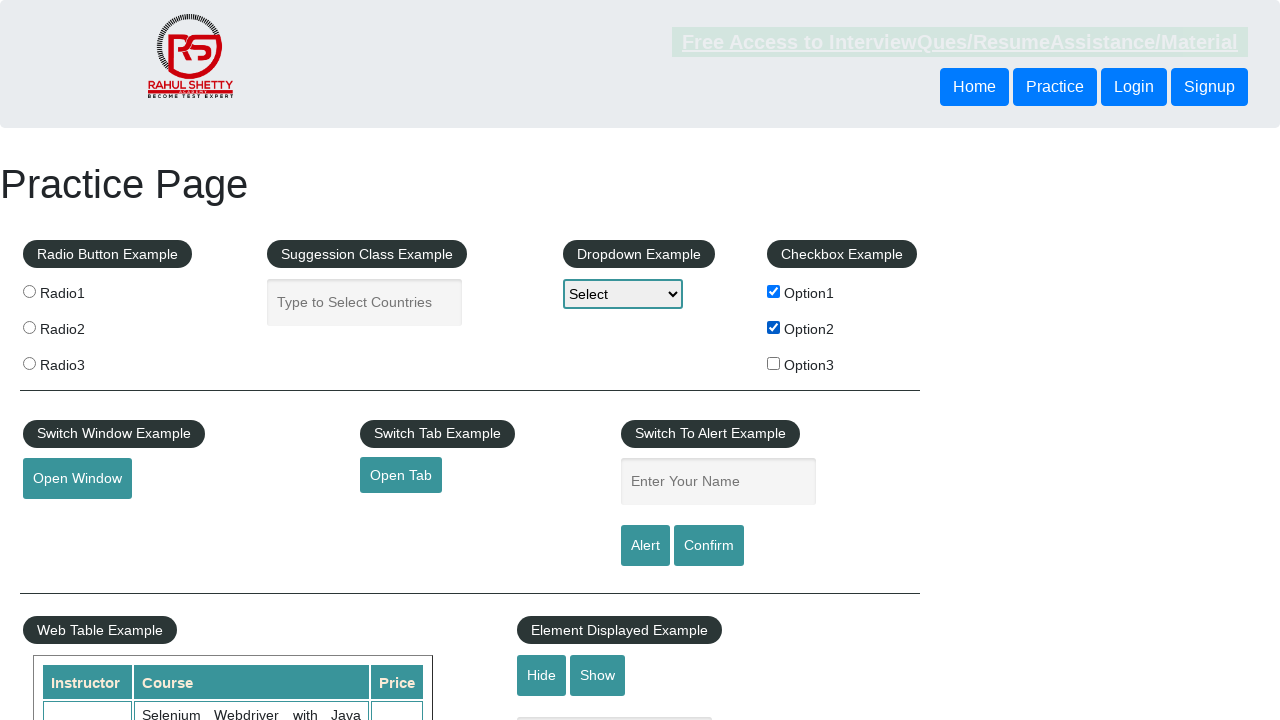

Clicked checkbox option 3 at (774, 363) on input#checkBoxOption3
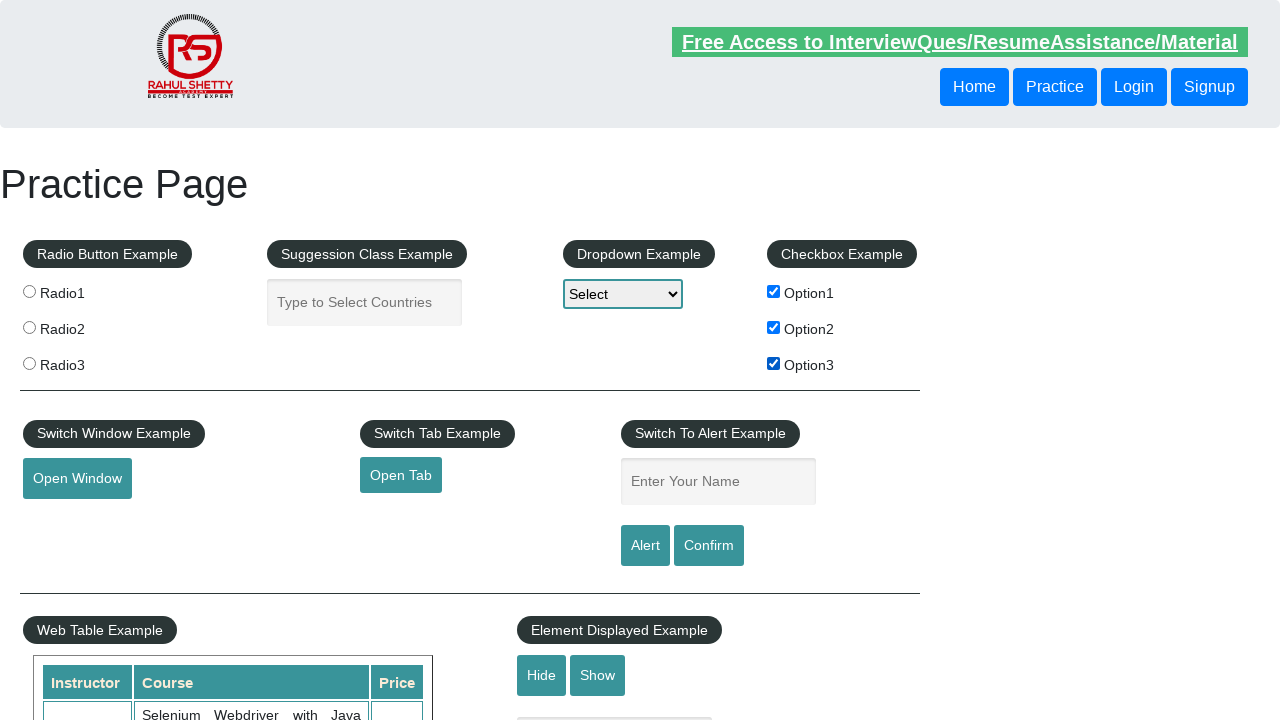

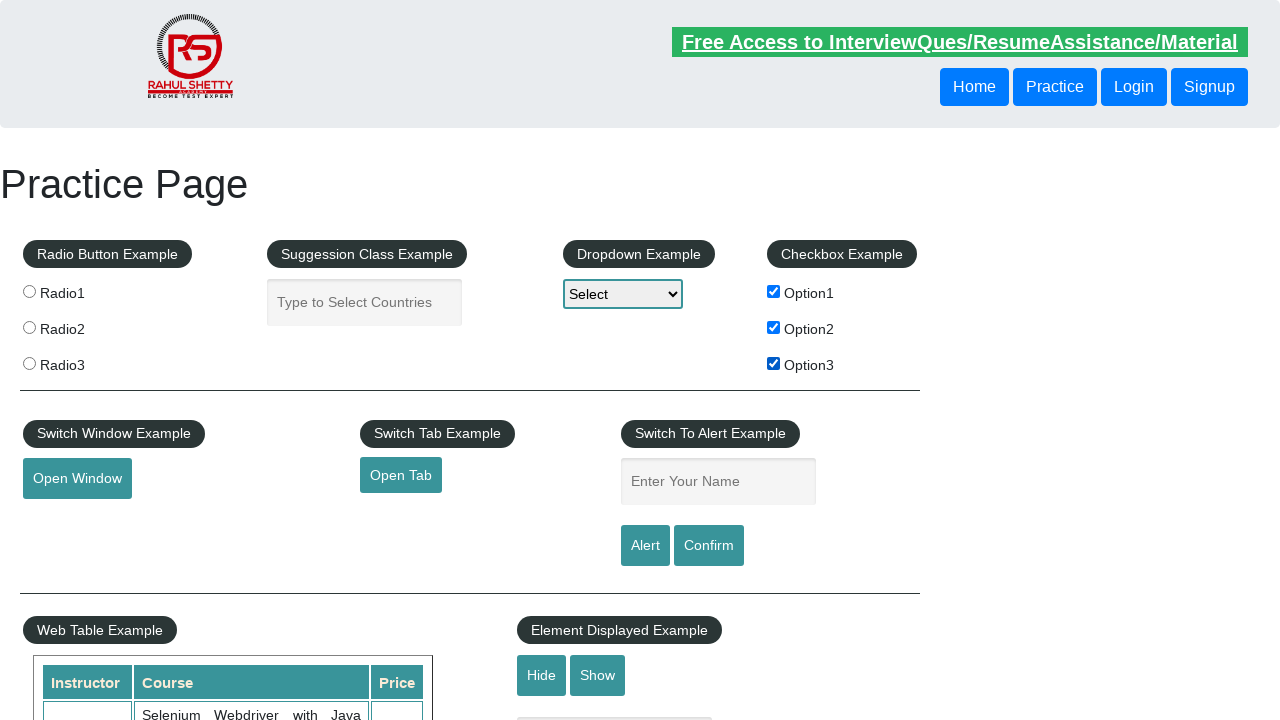